Tests drag and drop functionality by dragging element from column A to column B and verifying the drop was successful by checking the header text changes.

Starting URL: http://the-internet.herokuapp.com/drag_and_drop

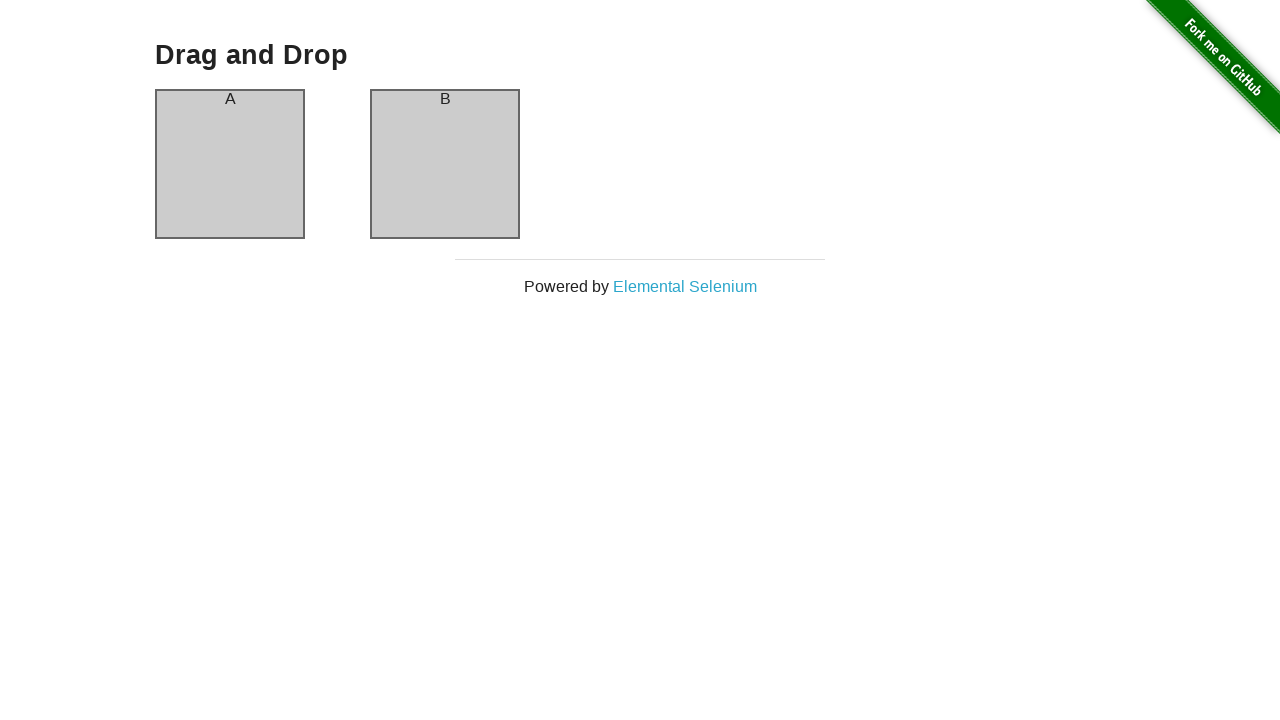

Waited for column-b selector to be visible
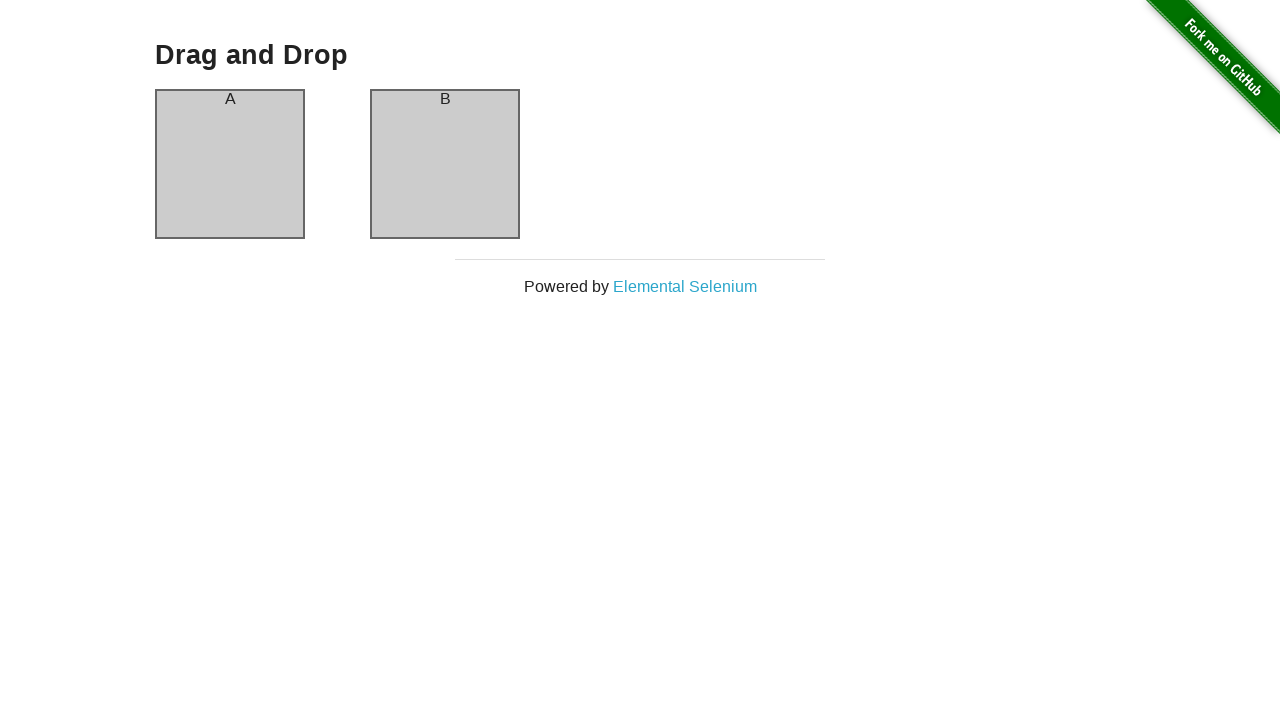

Located source element (column-a)
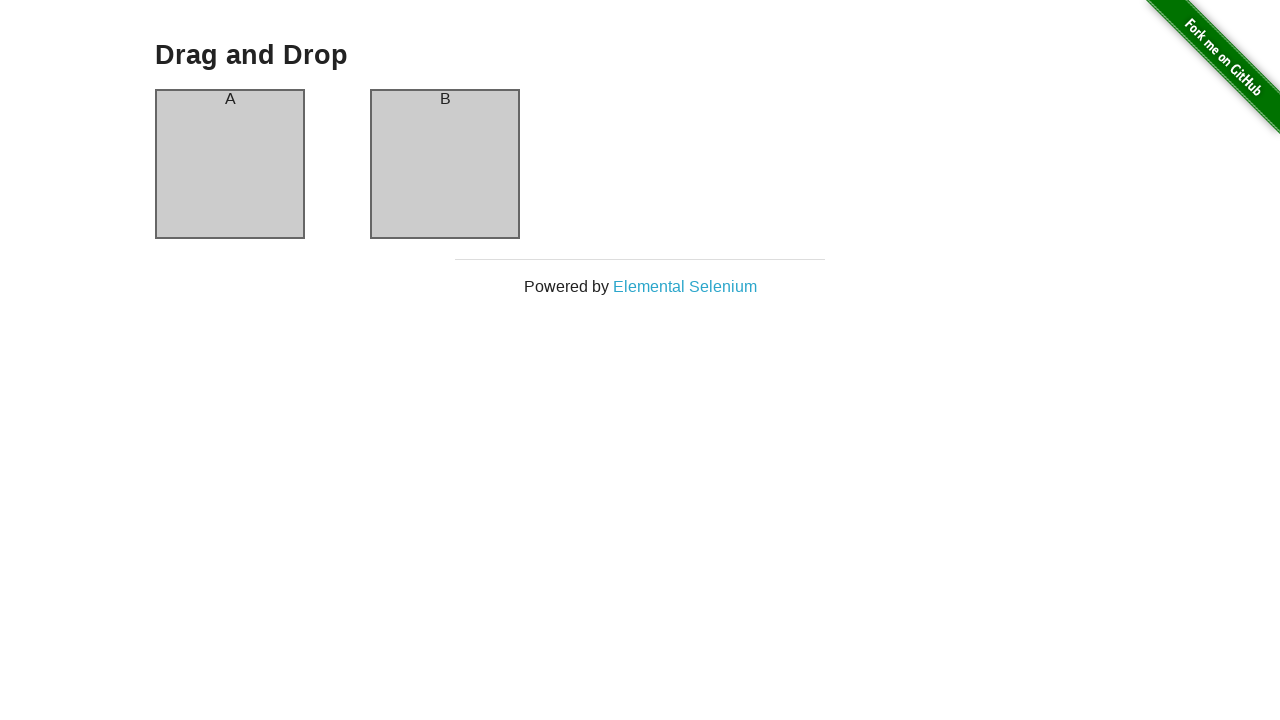

Located destination element (column-b)
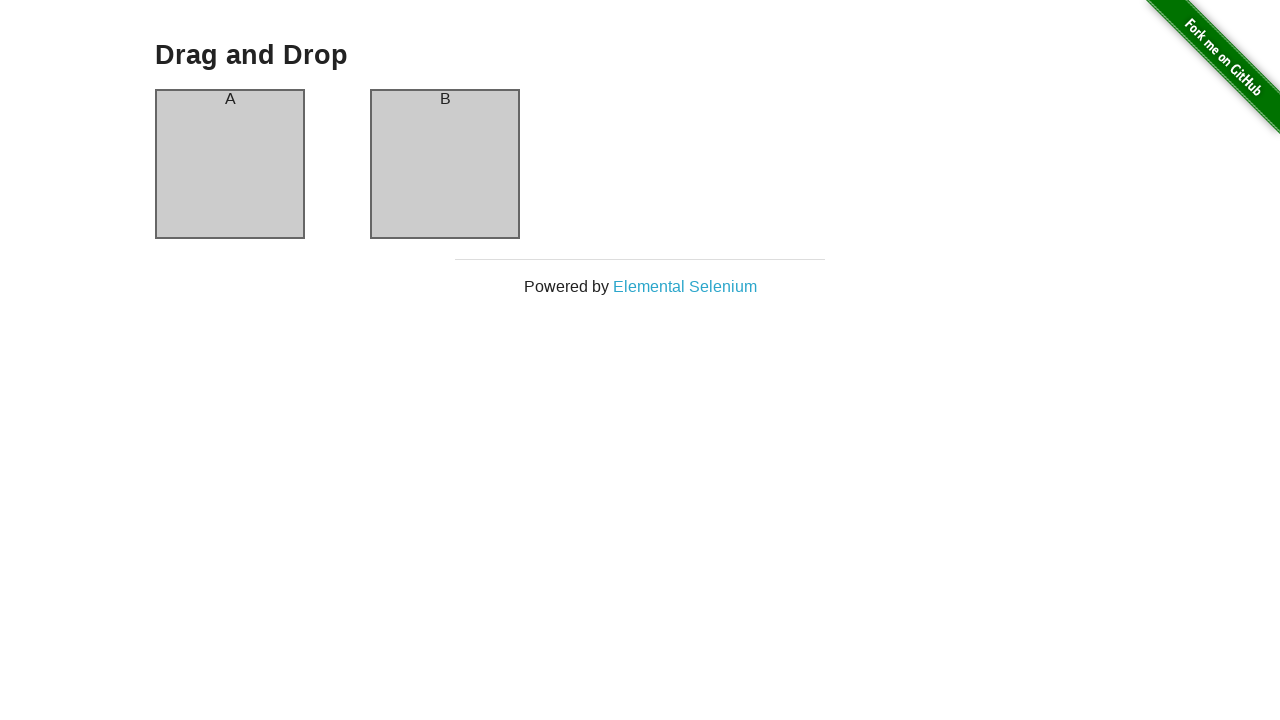

Retrieved text content from source element
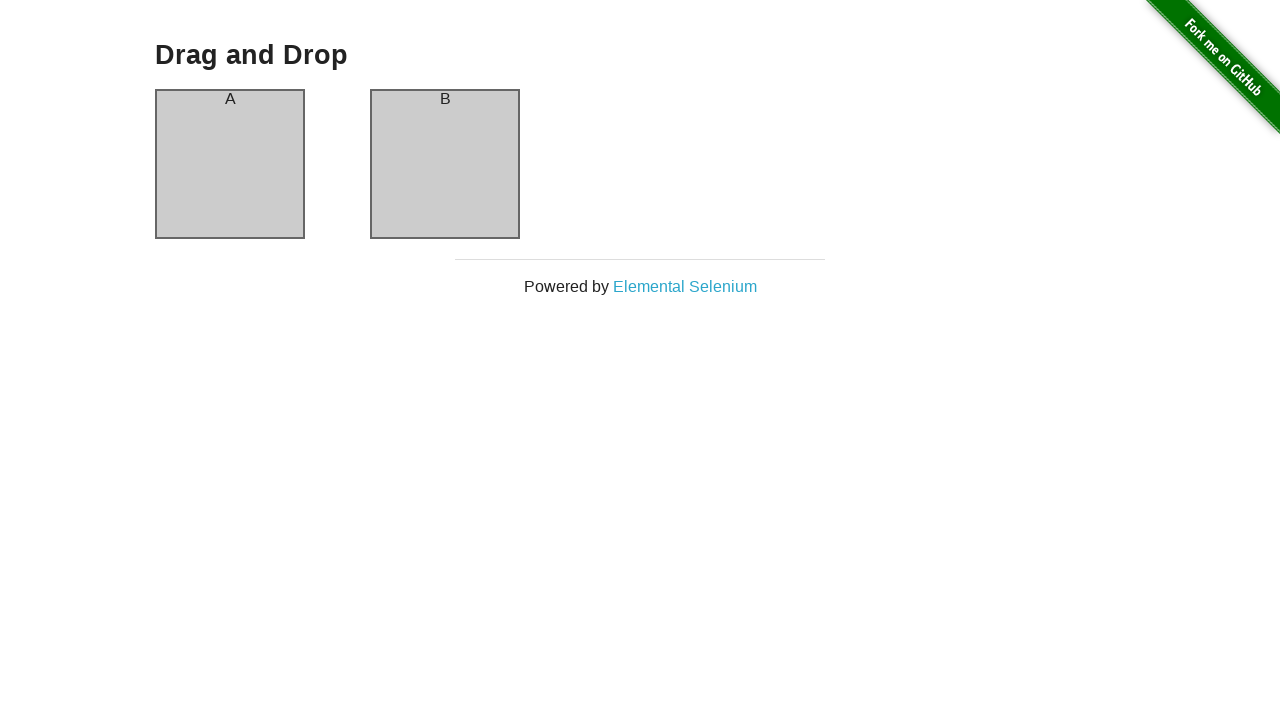

Retrieved text content from destination element
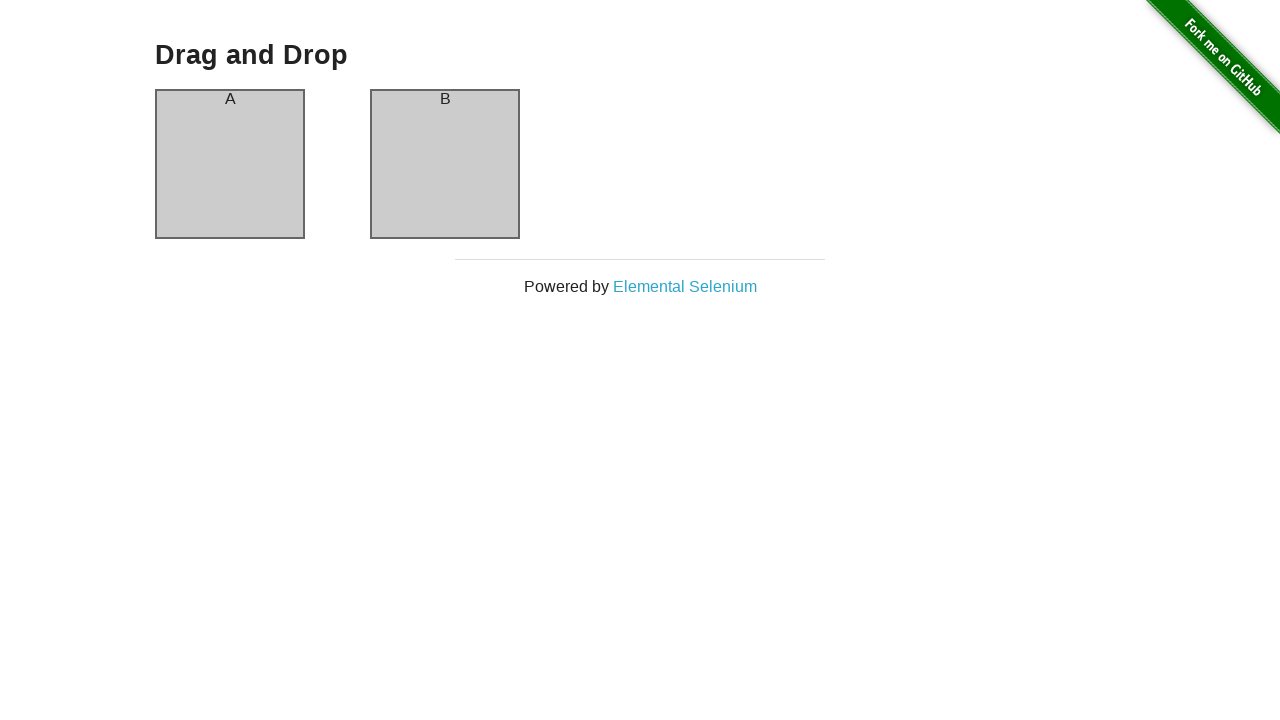

Dragged element from column A to column B at (445, 164)
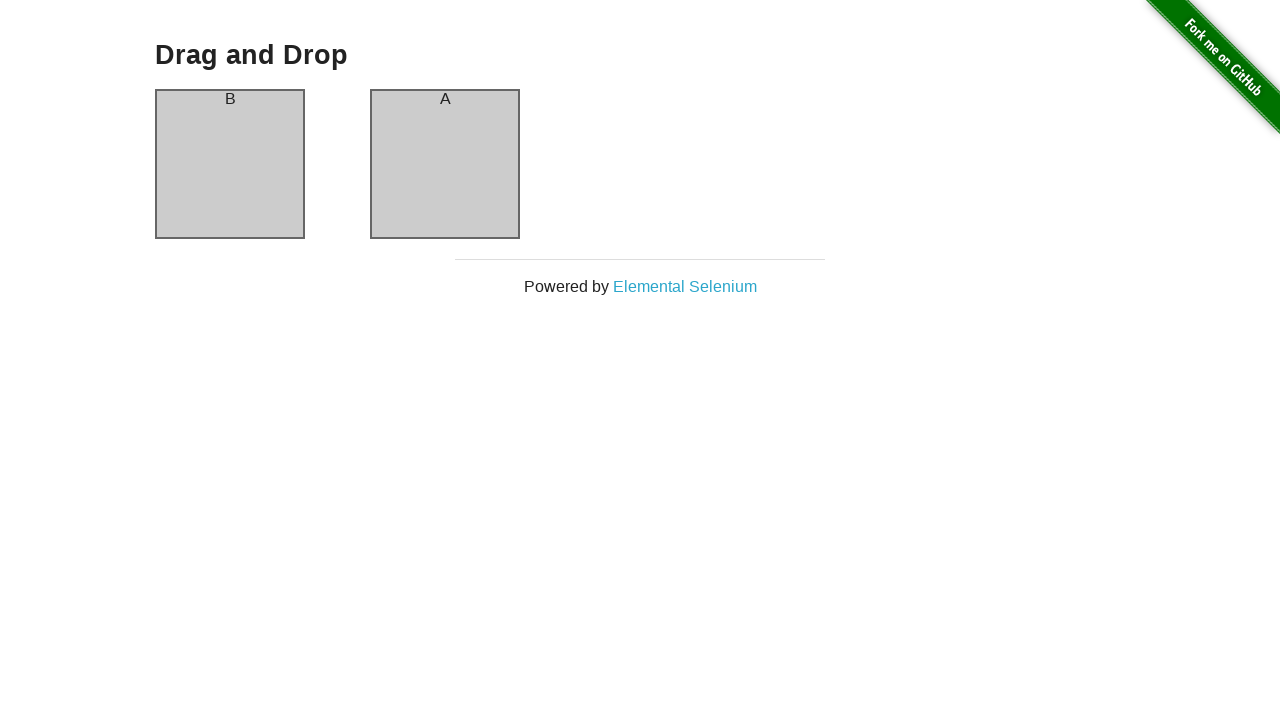

Retrieved header text from column-a to verify drop success
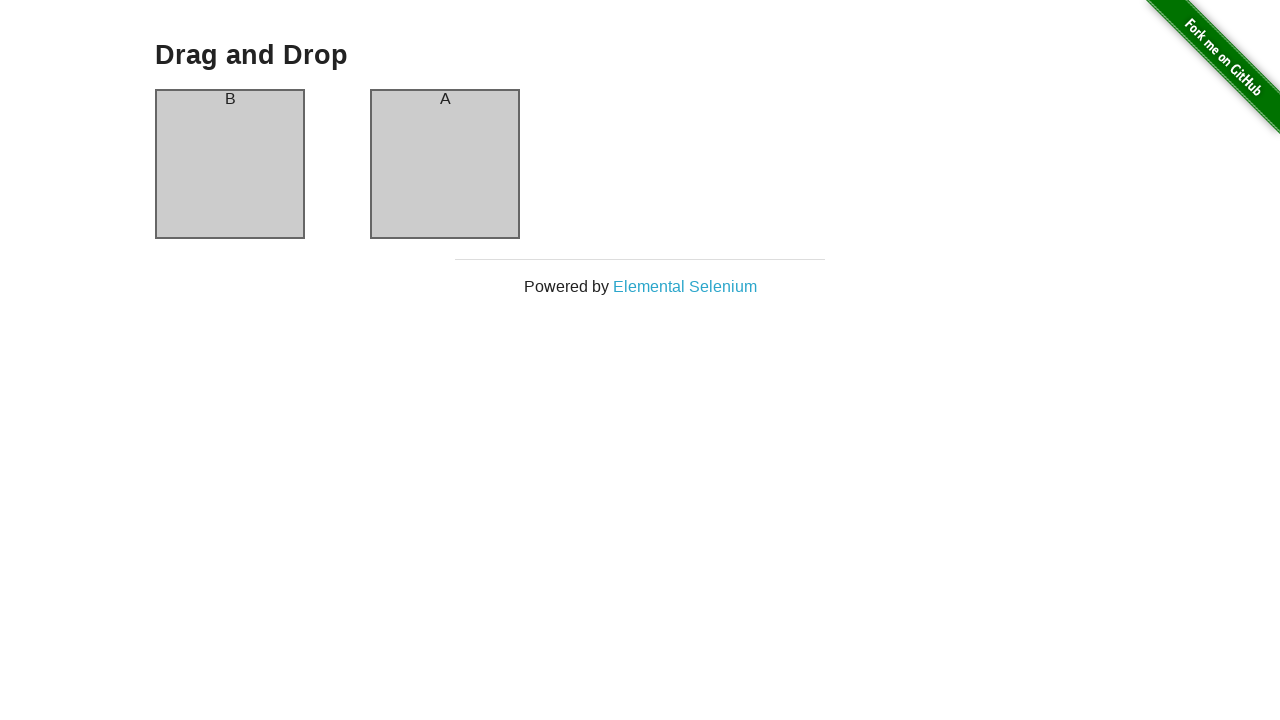

Verified that column header changed to 'B' after drop
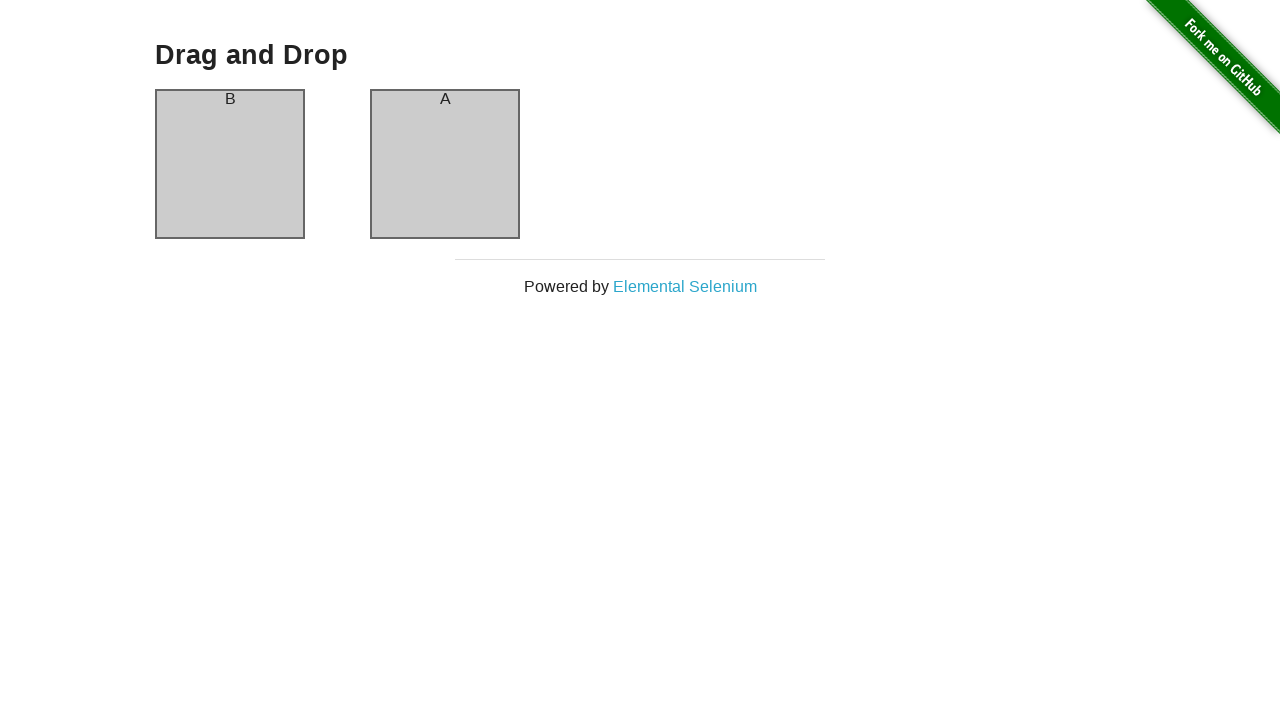

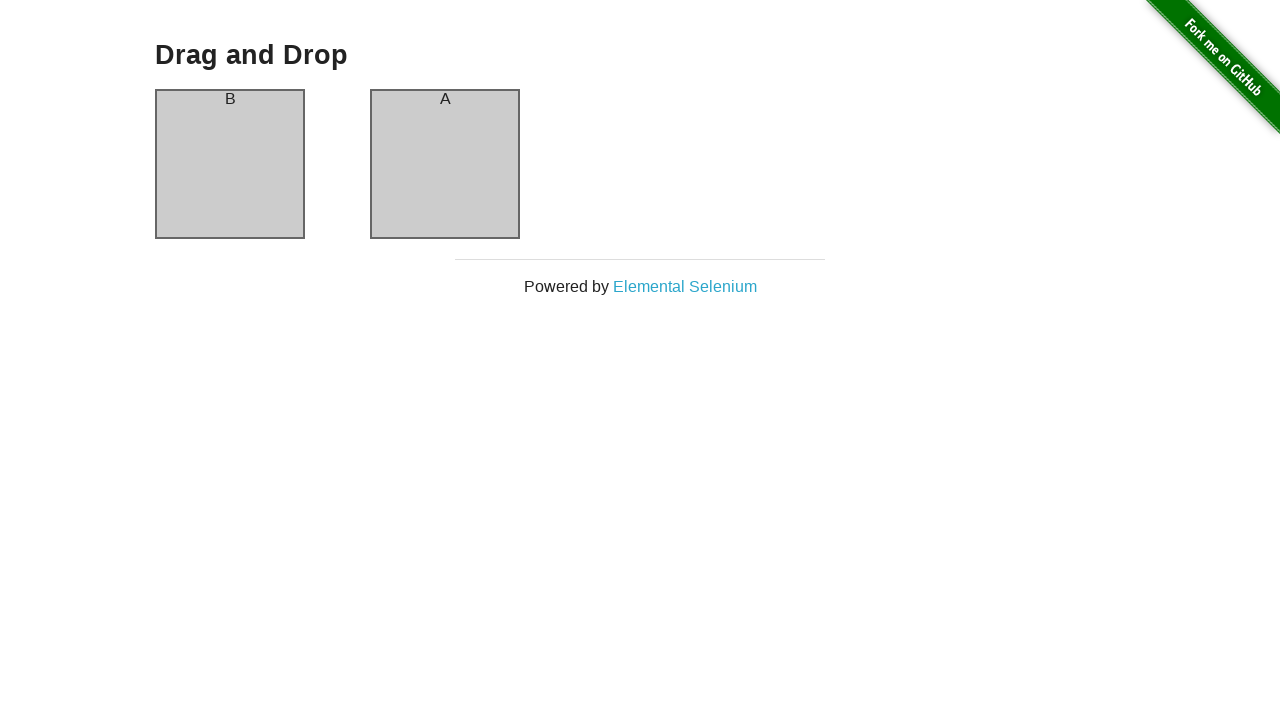